Tests jQuery UI tooltip functionality by switching to a demo iframe, hovering over an age input field to trigger a tooltip, and verifying the tooltip text appears correctly.

Starting URL: https://jqueryui.com/tooltip/

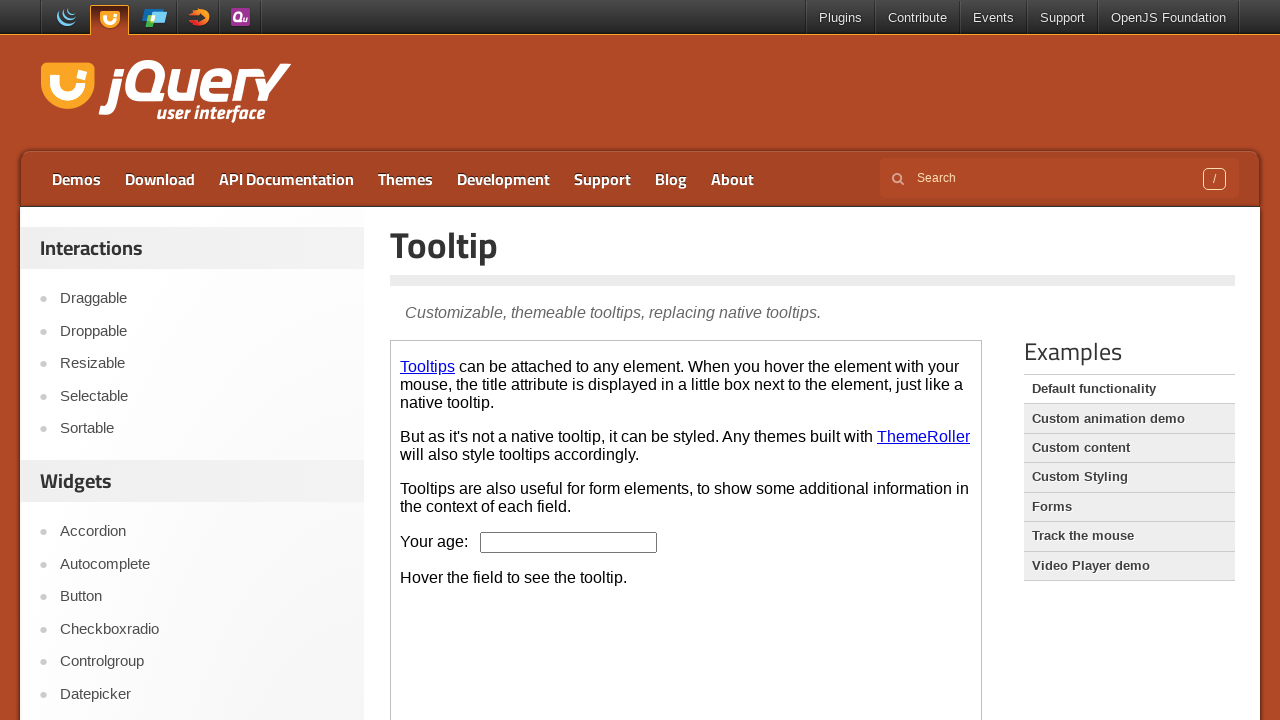

Located the demo iframe
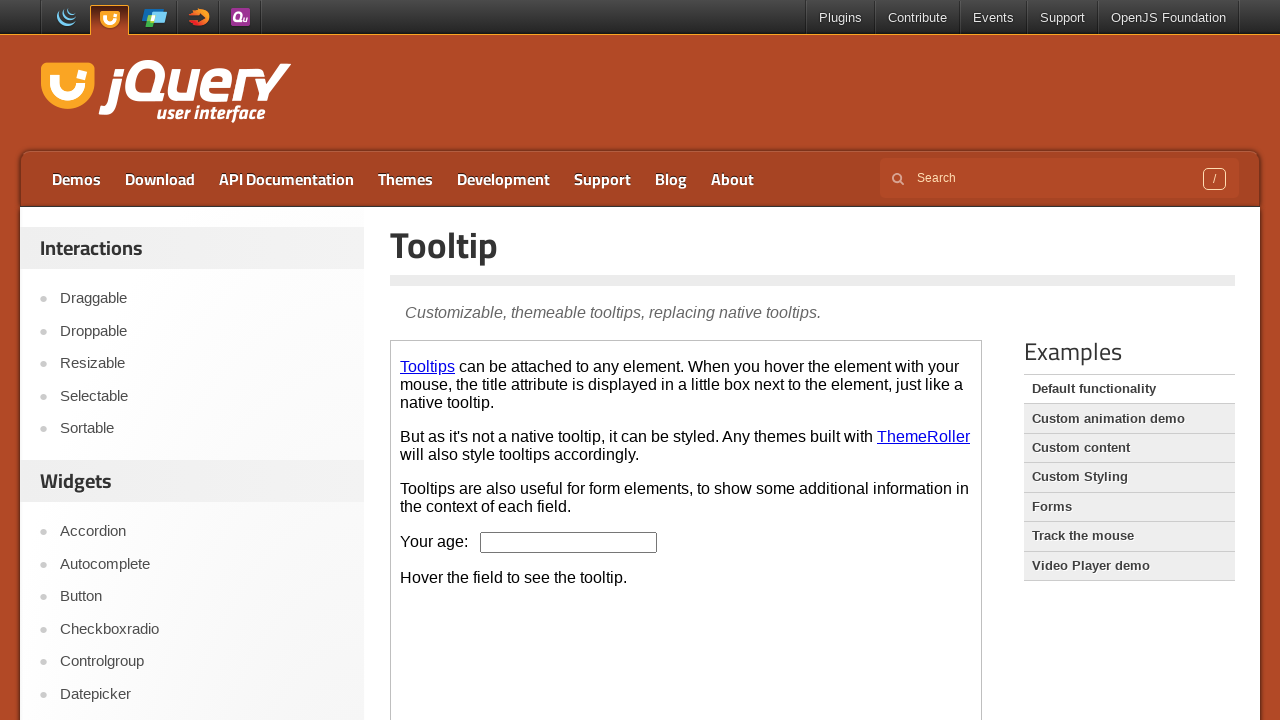

Located the age input field in the demo iframe
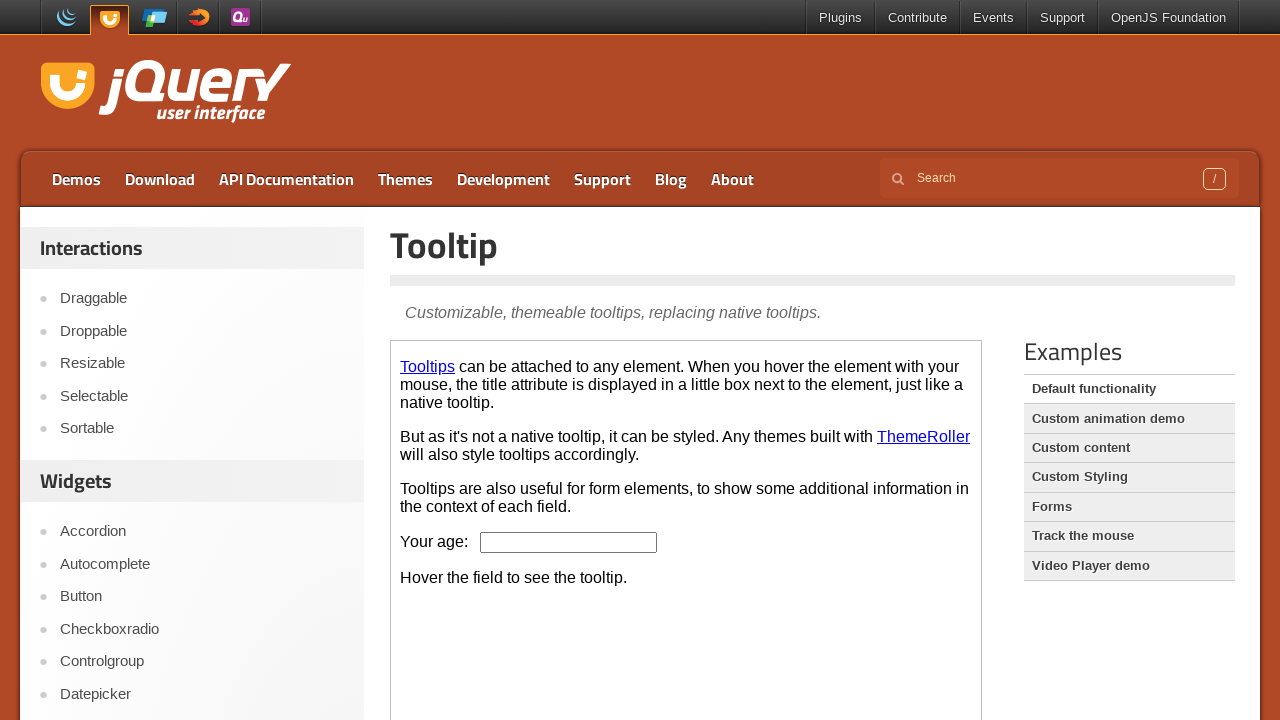

Hovered over the age input field to trigger tooltip at (569, 542) on .demo-frame >> internal:control=enter-frame >> #age
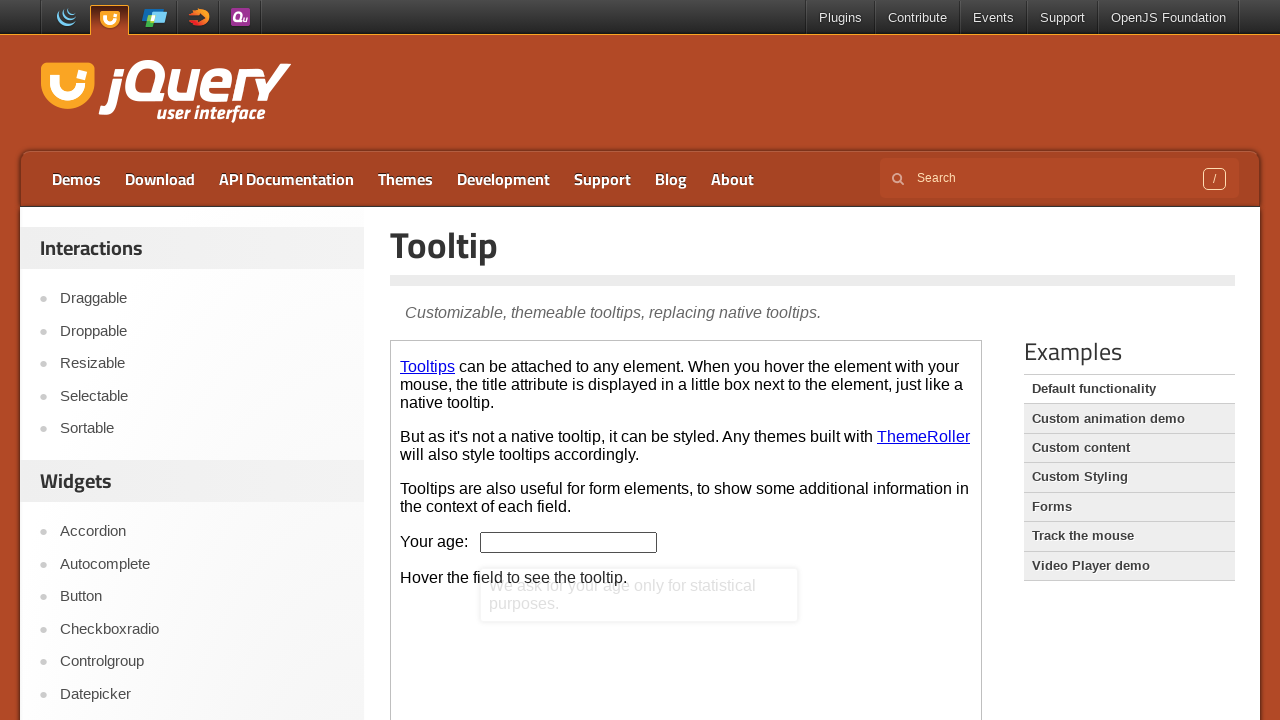

Located the tooltip element
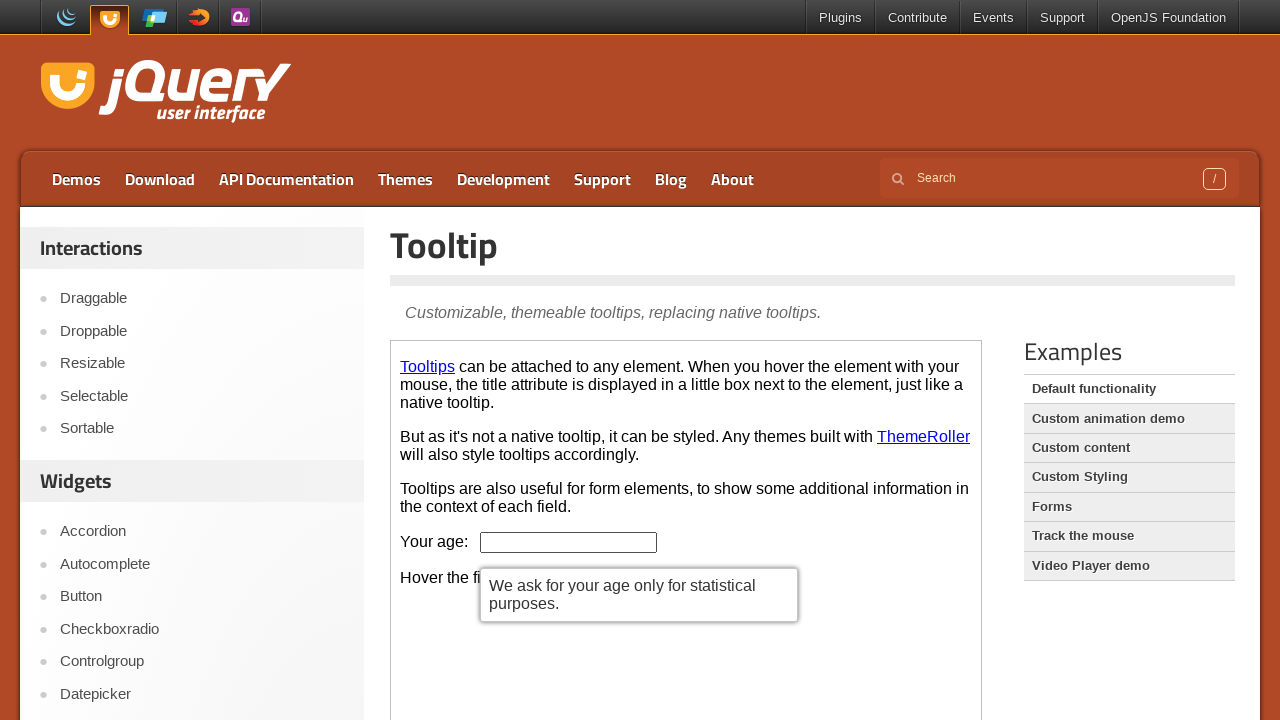

Waited for the tooltip to appear
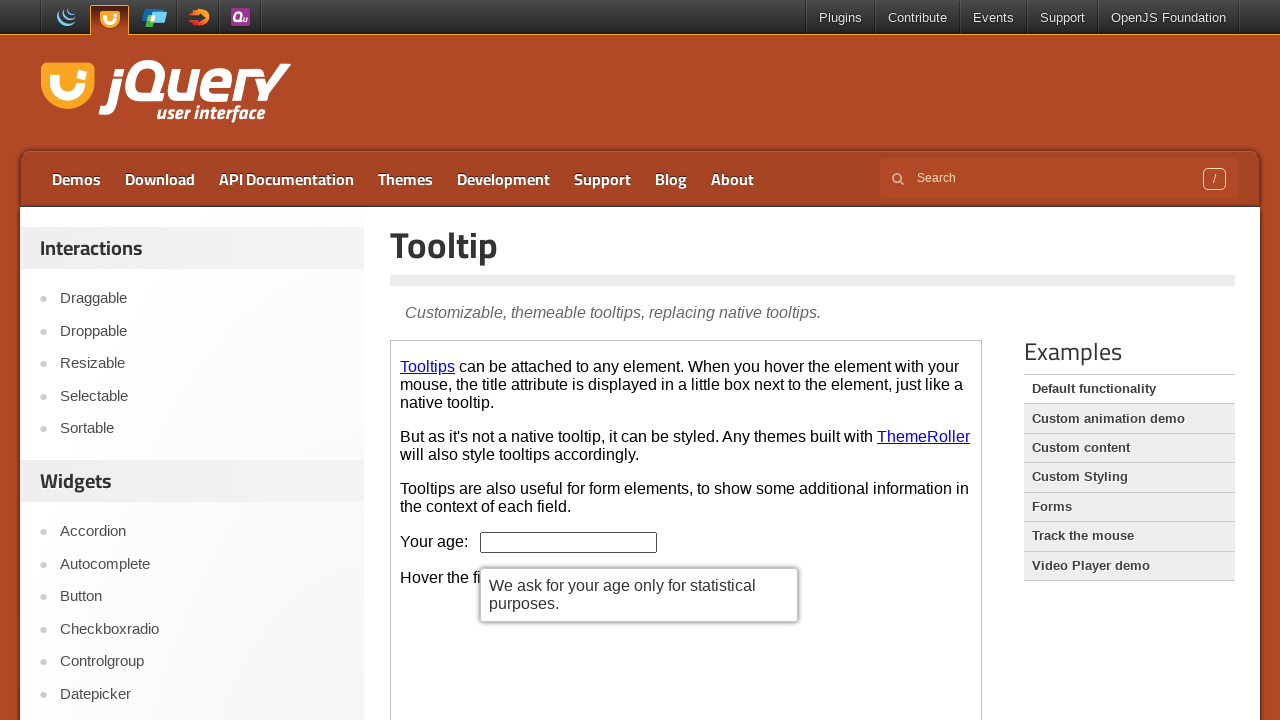

Retrieved tooltip text: 'We ask for your age only for statistical purposes.'
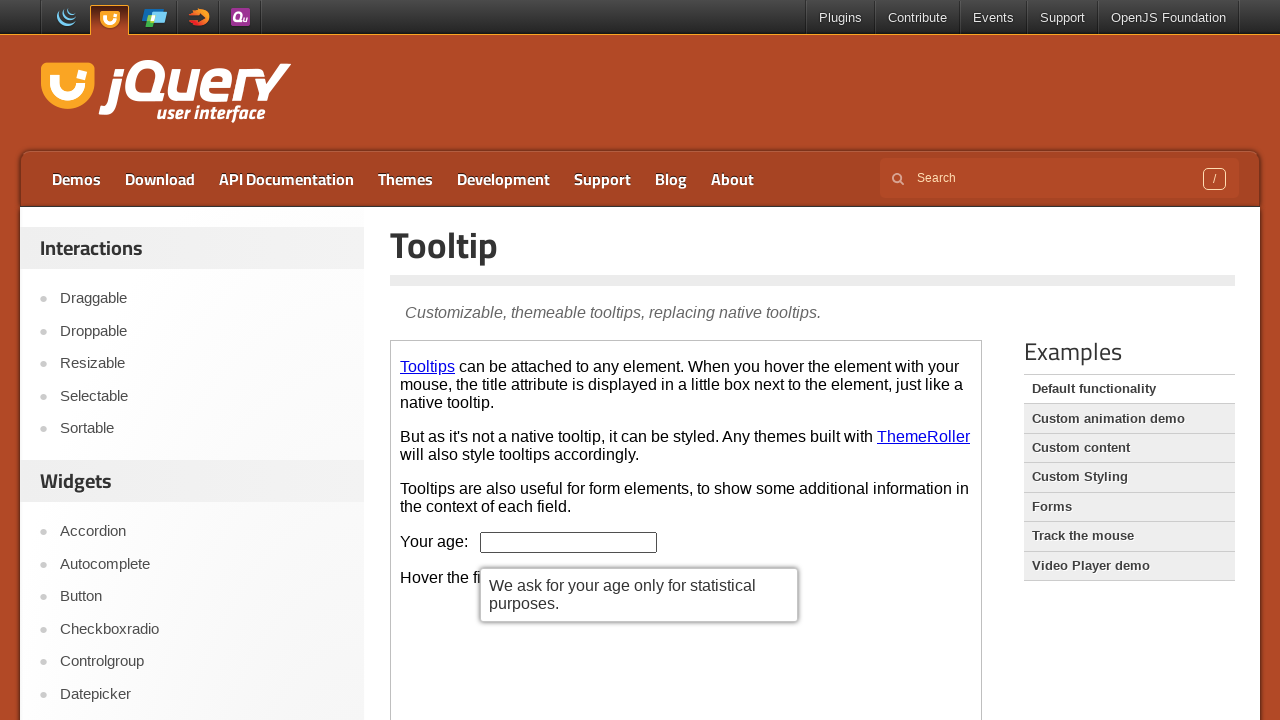

Verified tooltip text matches expected value
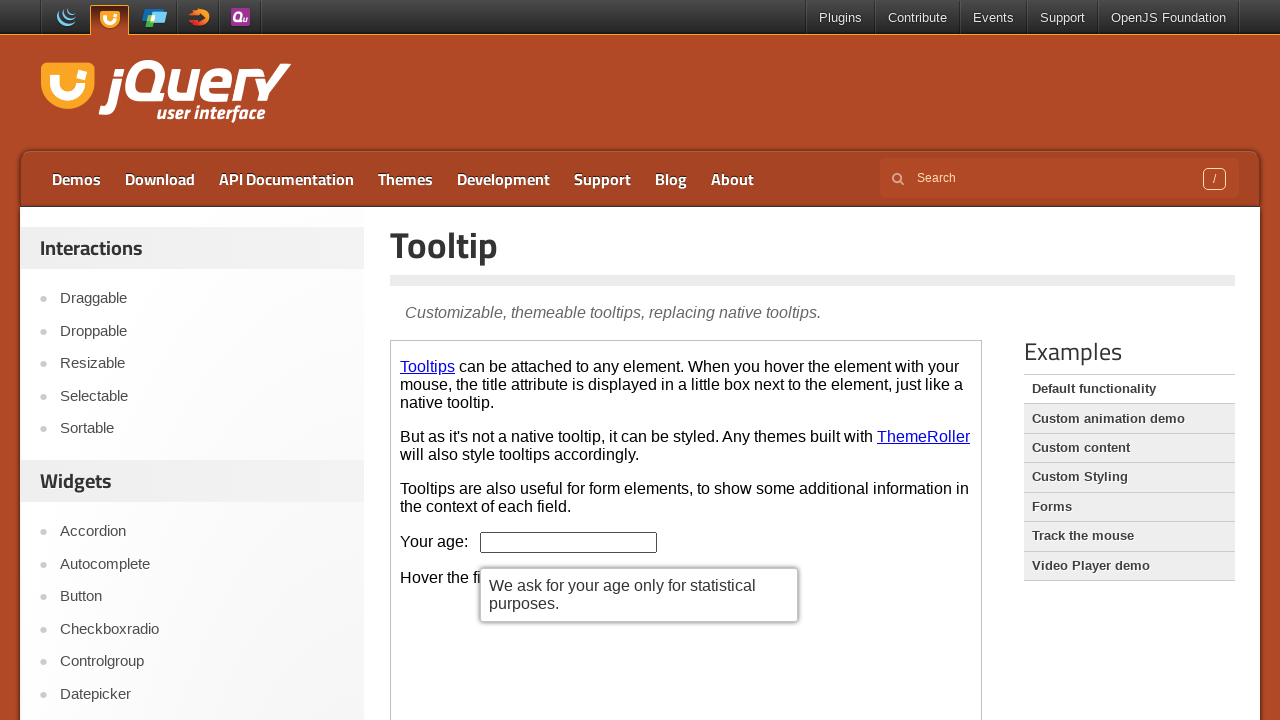

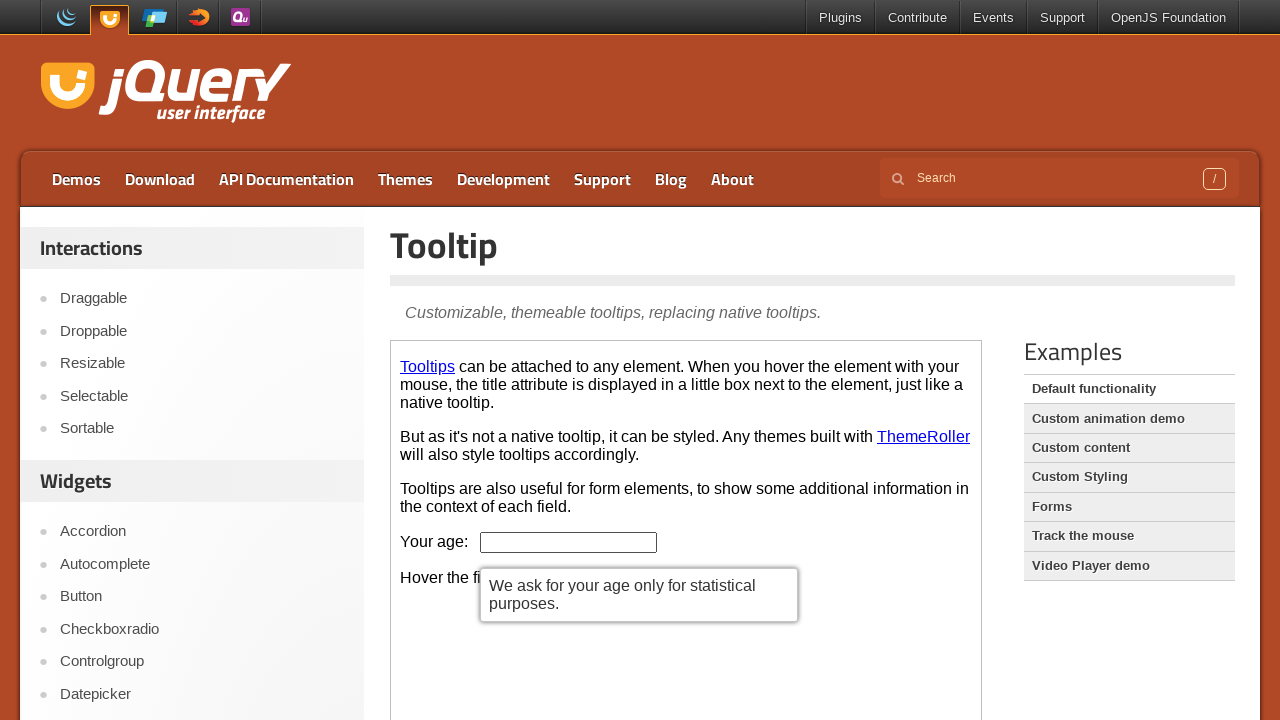